Tests various UI elements on an automation practice page including radio buttons, dropdowns, checkboxes, text inputs, alerts, and frame interactions

Starting URL: https://rahulshettyacademy.com/AutomationPractice/

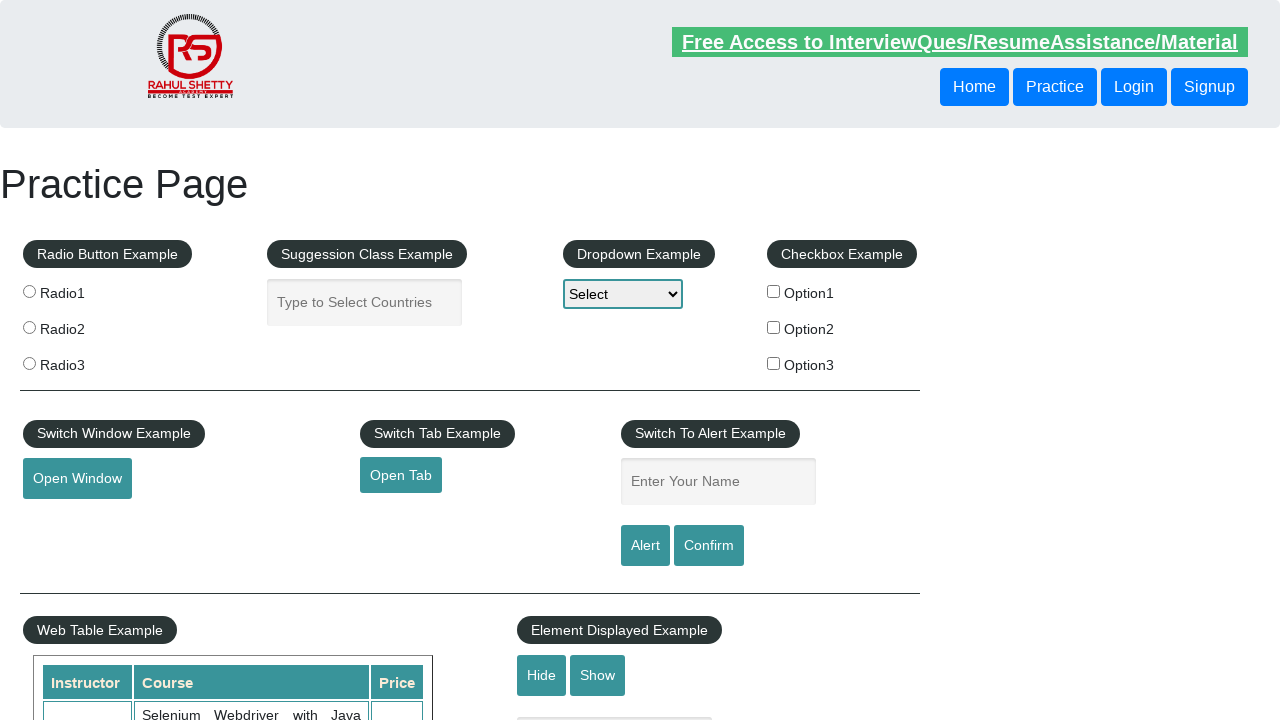

Clicked first radio button option at (29, 291) on //*[@id="radio-btn-example"]/fieldset/label[1]/input
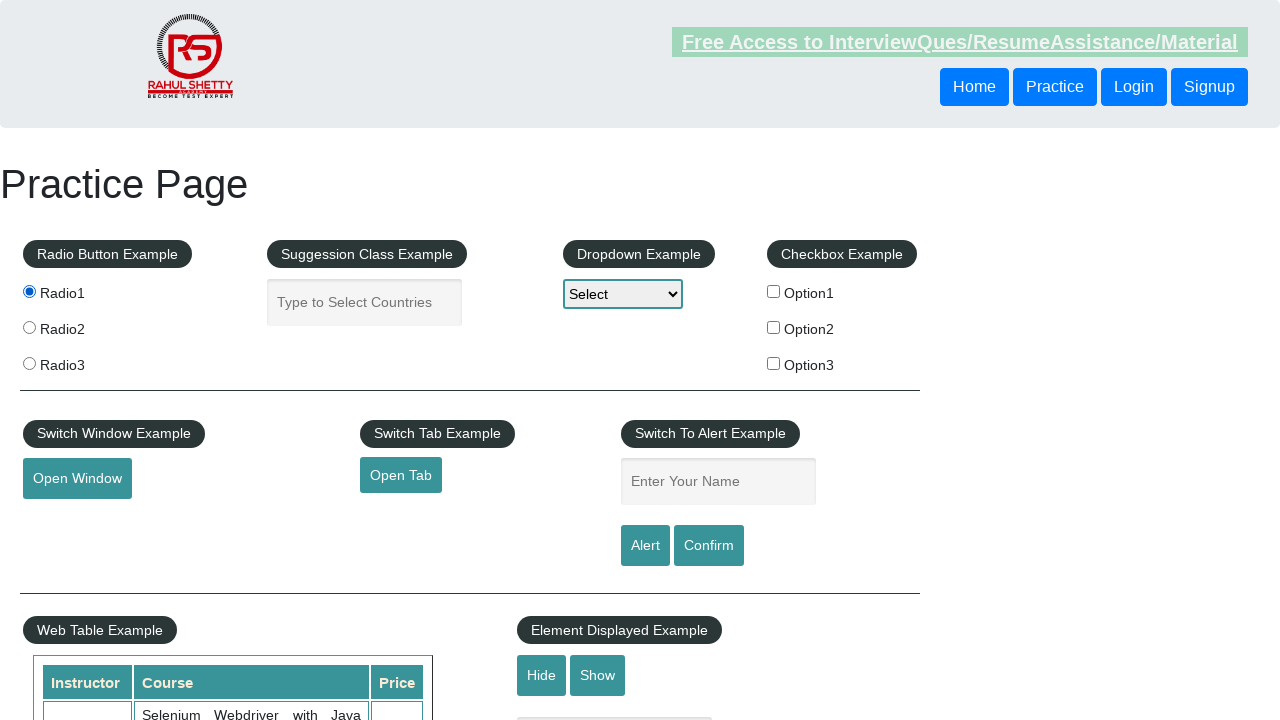

Clicked second radio button option at (29, 327) on //*[@id="radio-btn-example"]/fieldset/label[2]/input
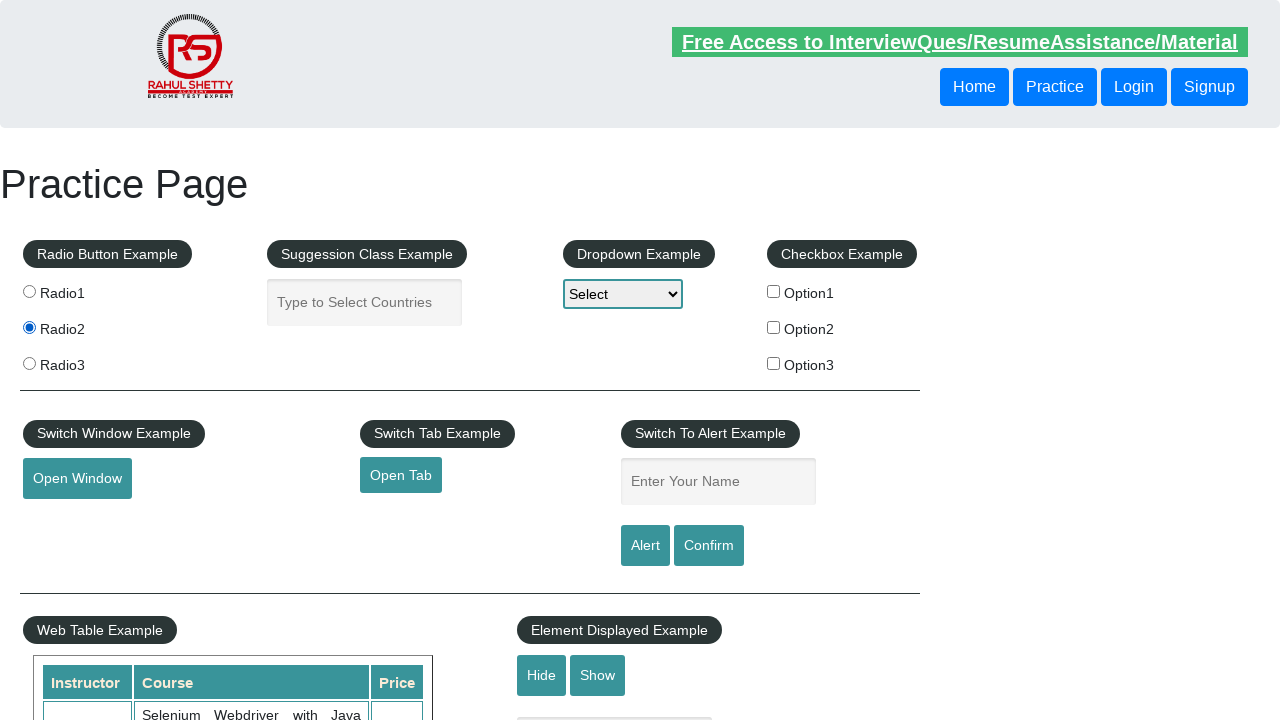

Clicked third radio button option at (29, 363) on //*[@id="radio-btn-example"]/fieldset/label[3]/input
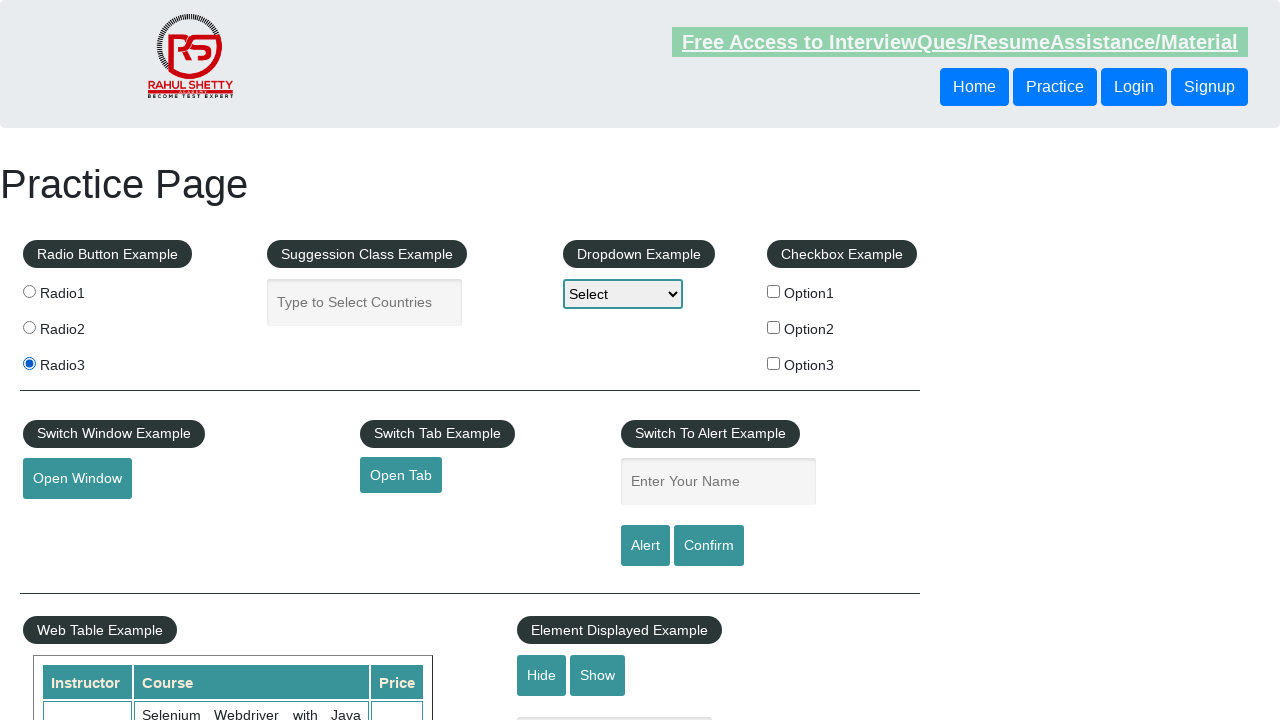

Filled autocomplete field with 'ind' on input#autocomplete
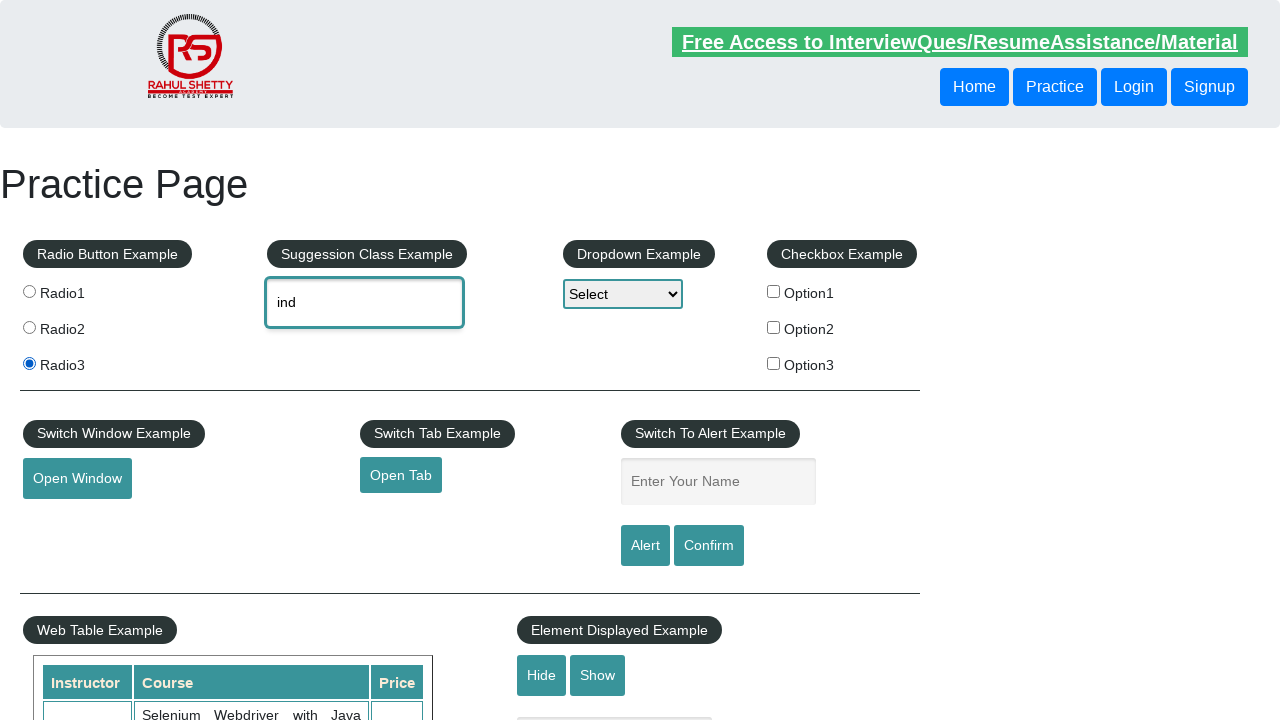

Pressed ArrowDown in autocomplete field
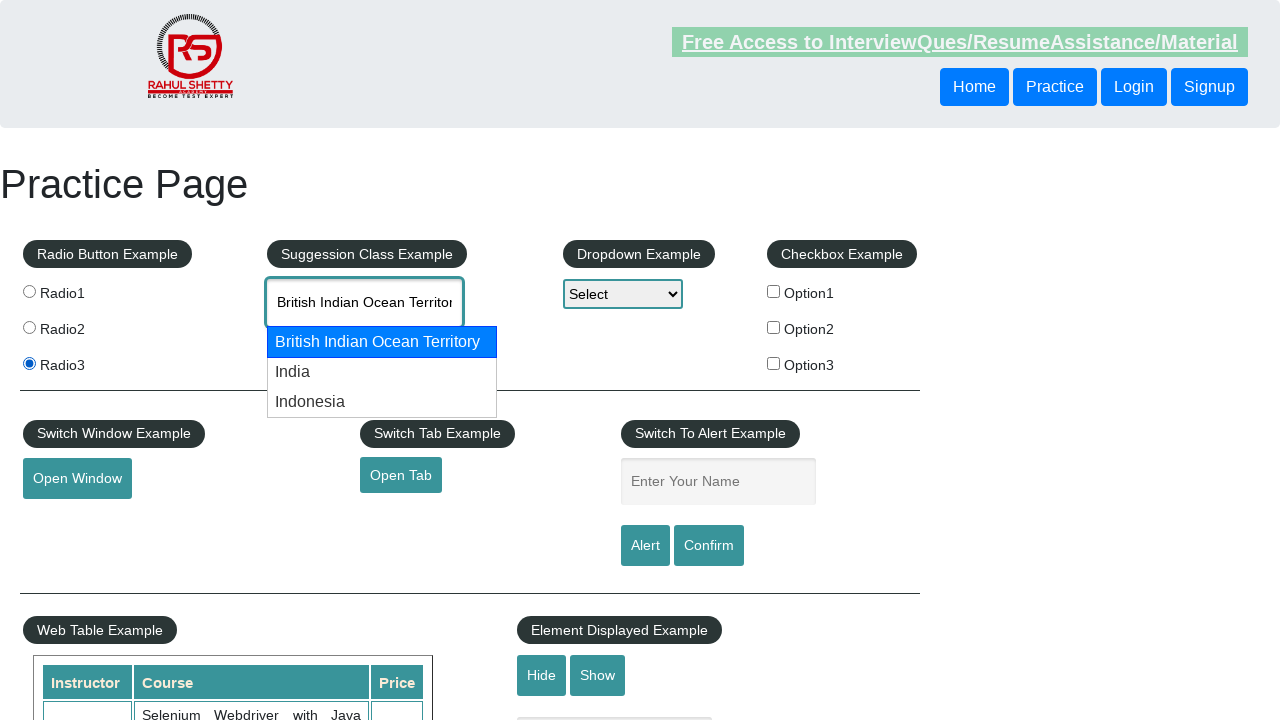

Pressed ArrowDown again in autocomplete field
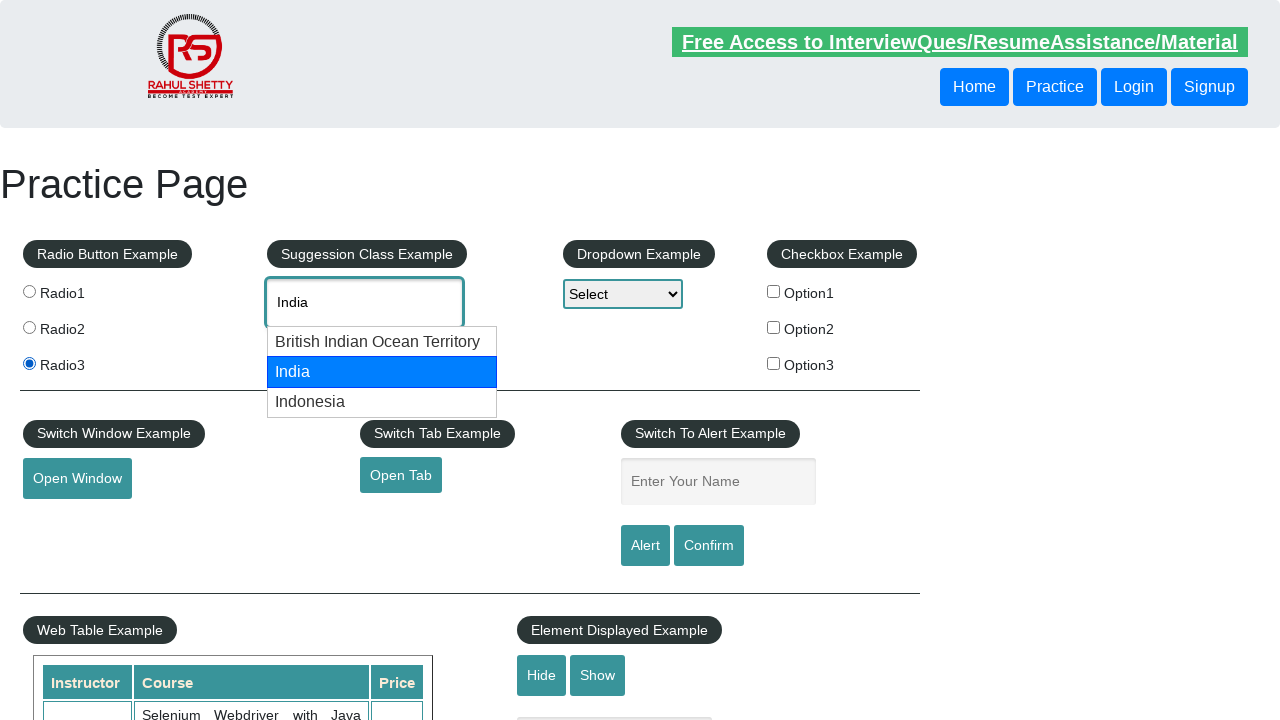

Pressed Enter to select autocomplete suggestion
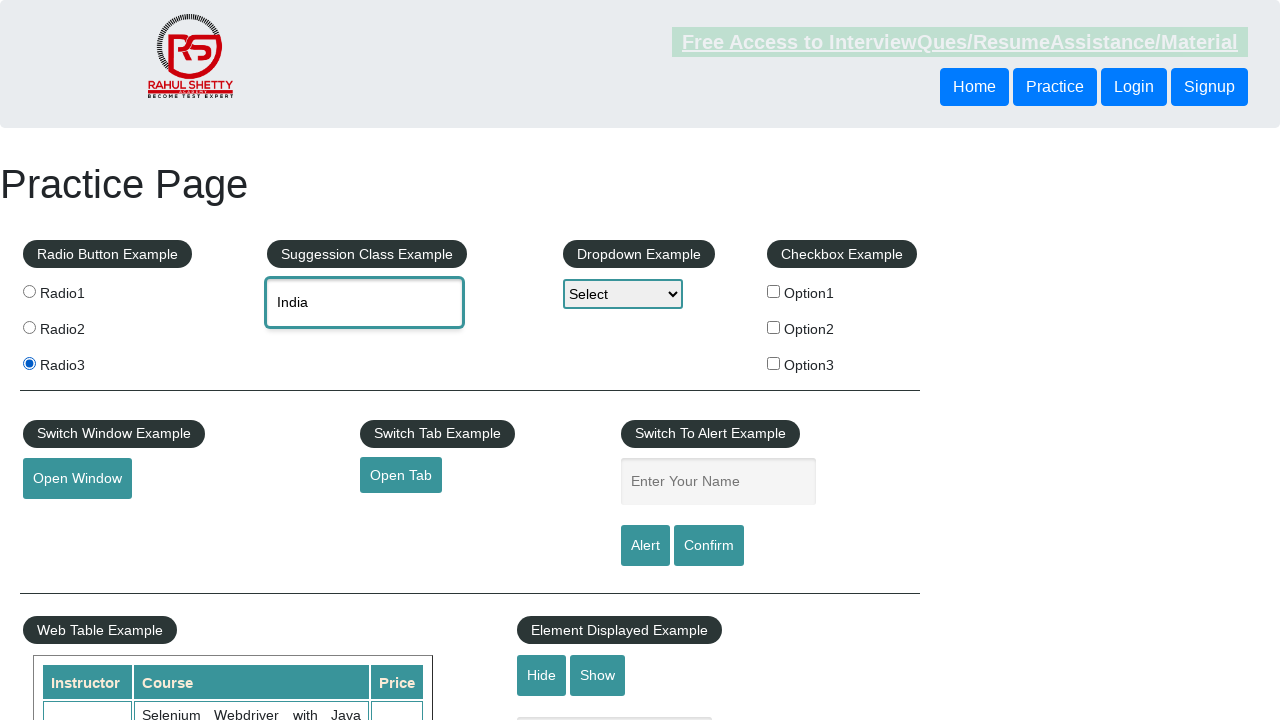

Clicked dropdown menu at (623, 294) on #dropdown-class-example
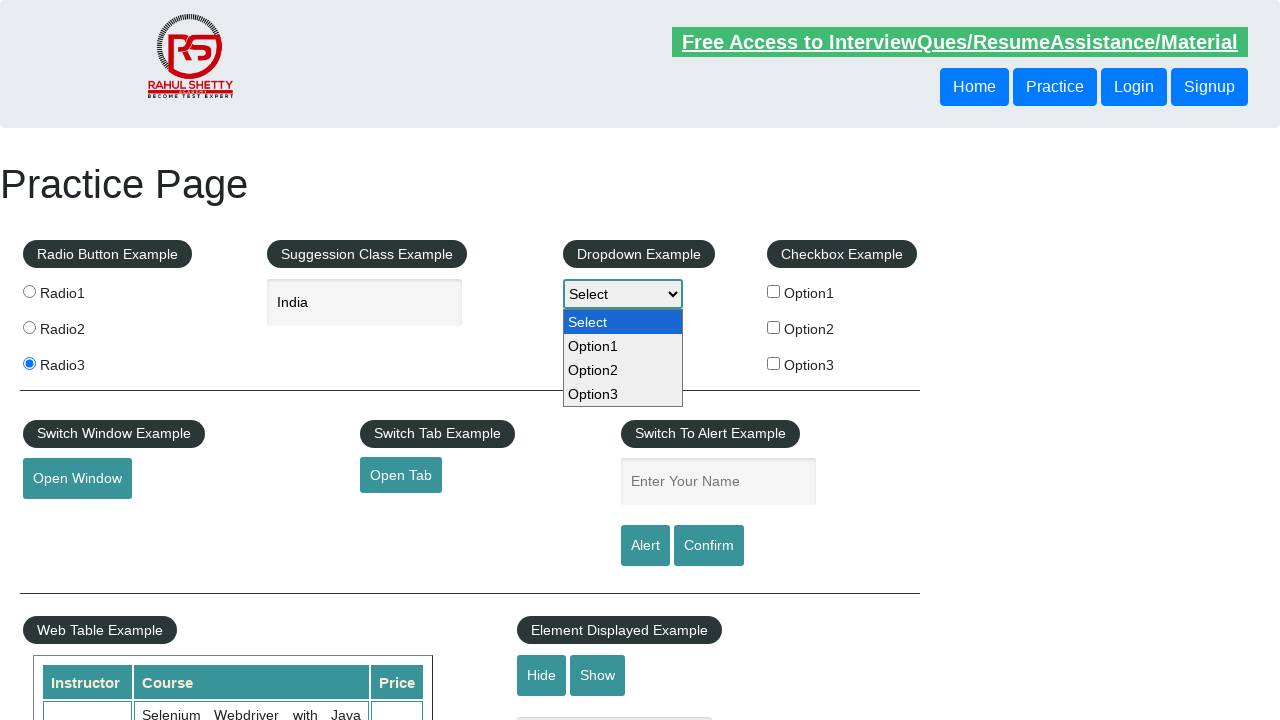

Pressed ArrowDown in dropdown
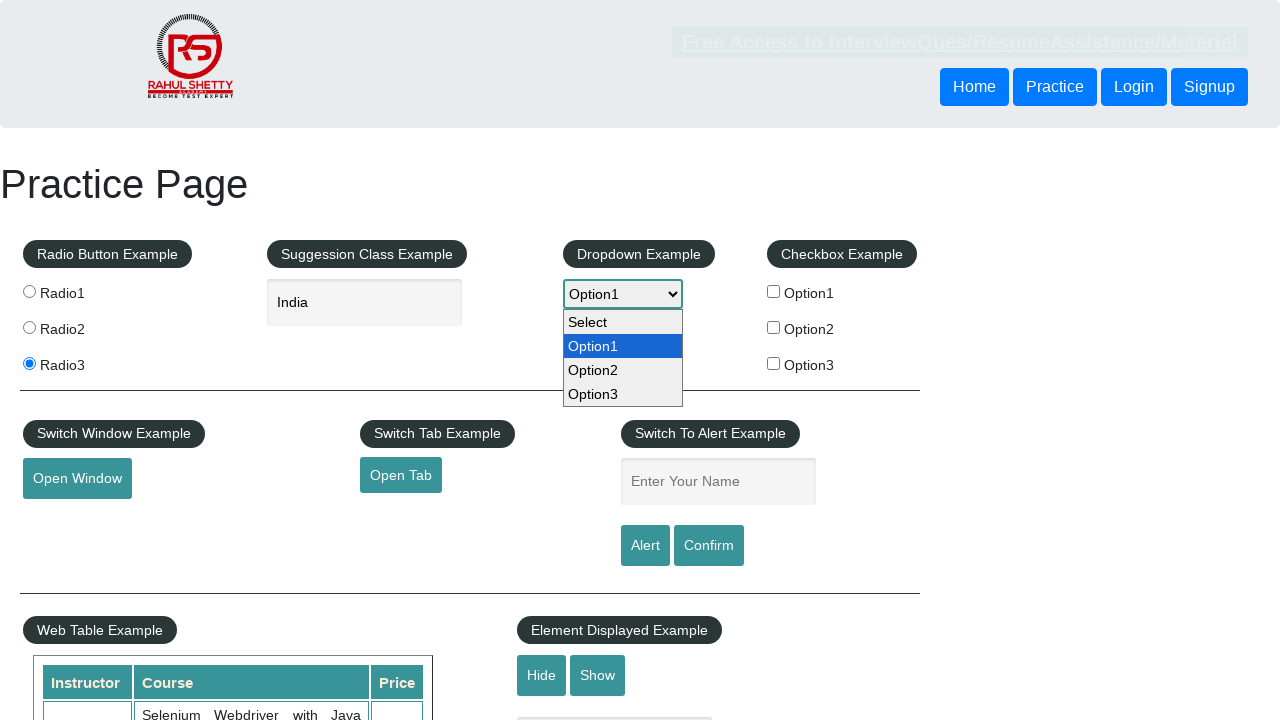

Pressed ArrowDown again in dropdown
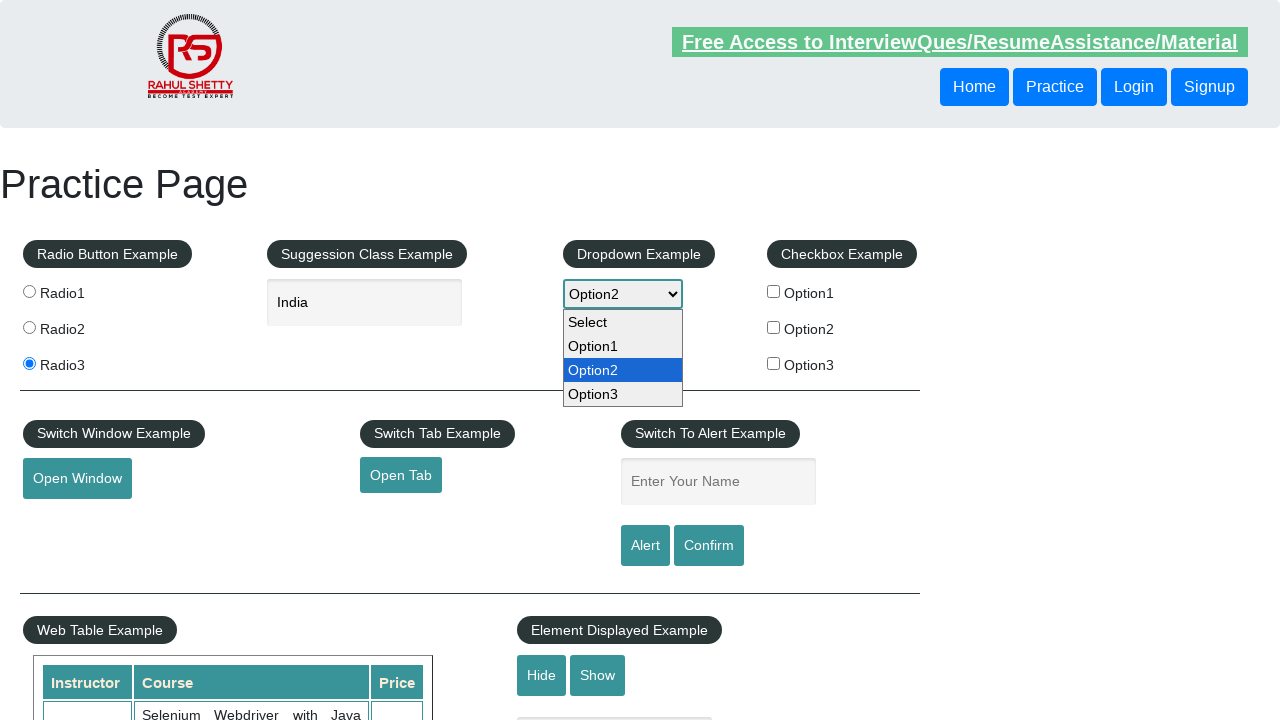

Pressed ArrowDown third time in dropdown
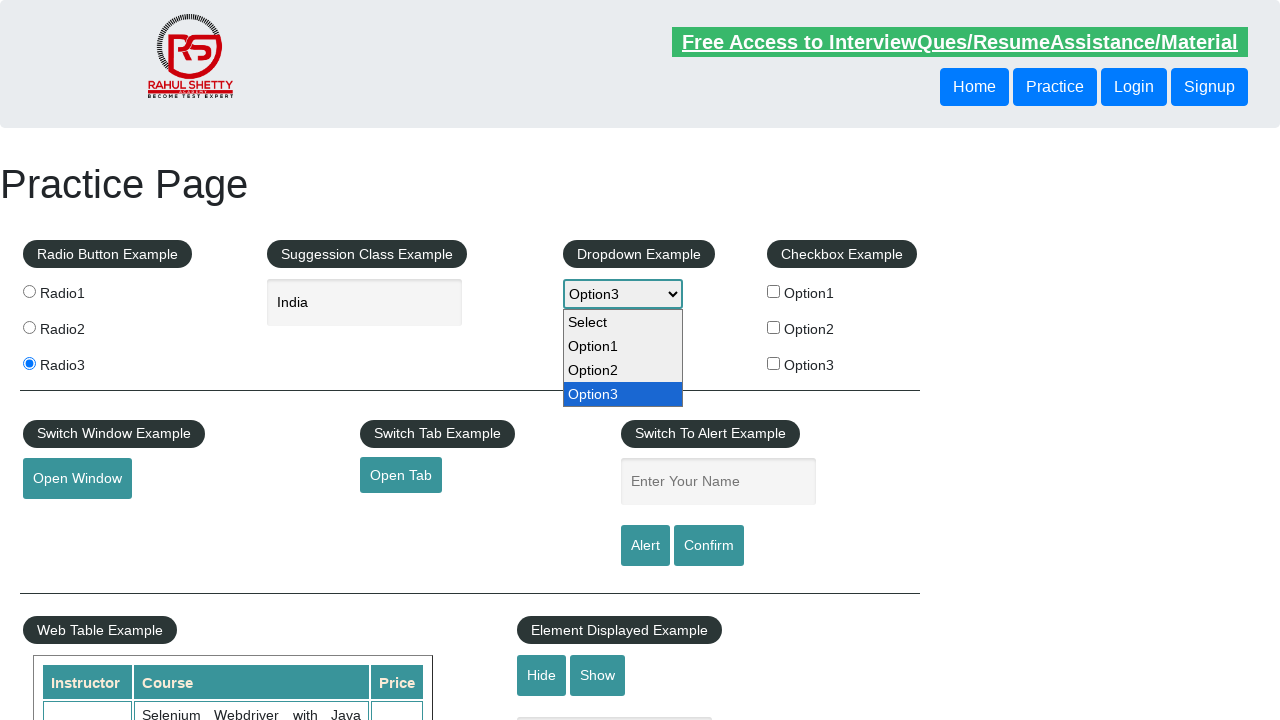

Pressed Enter to select dropdown option
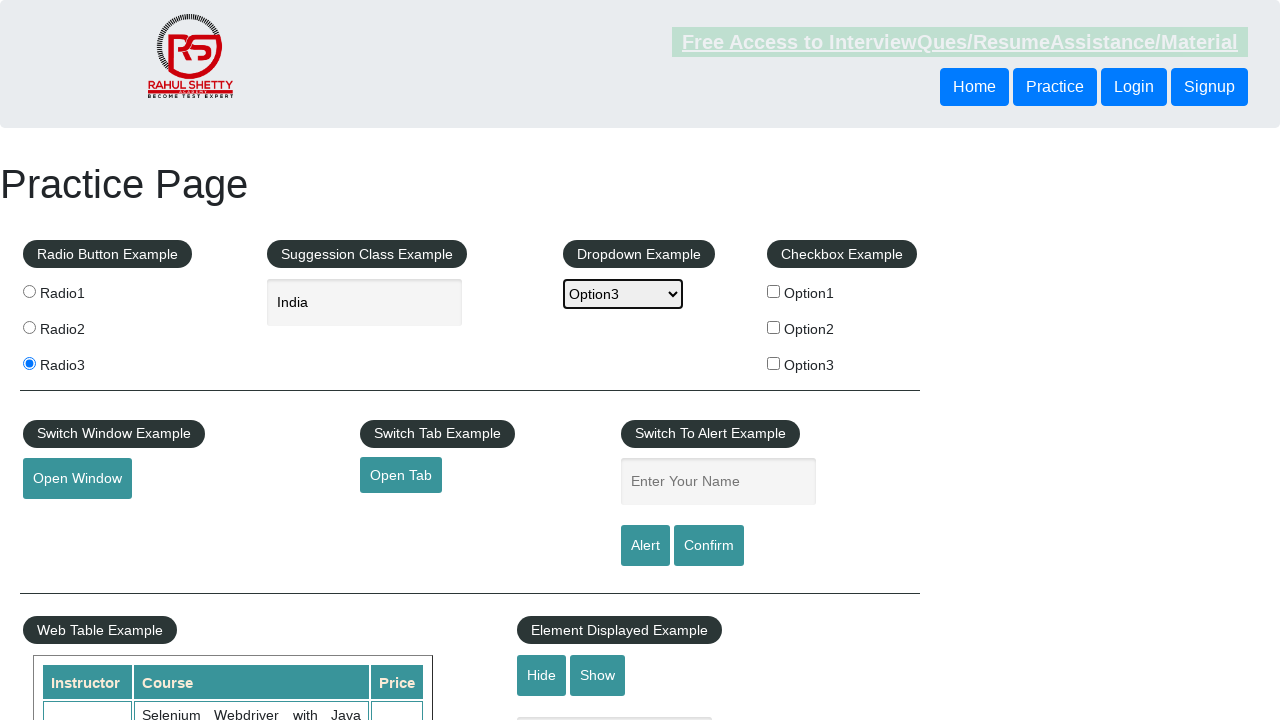

Clicked first checkbox option at (774, 291) on #checkBoxOption1
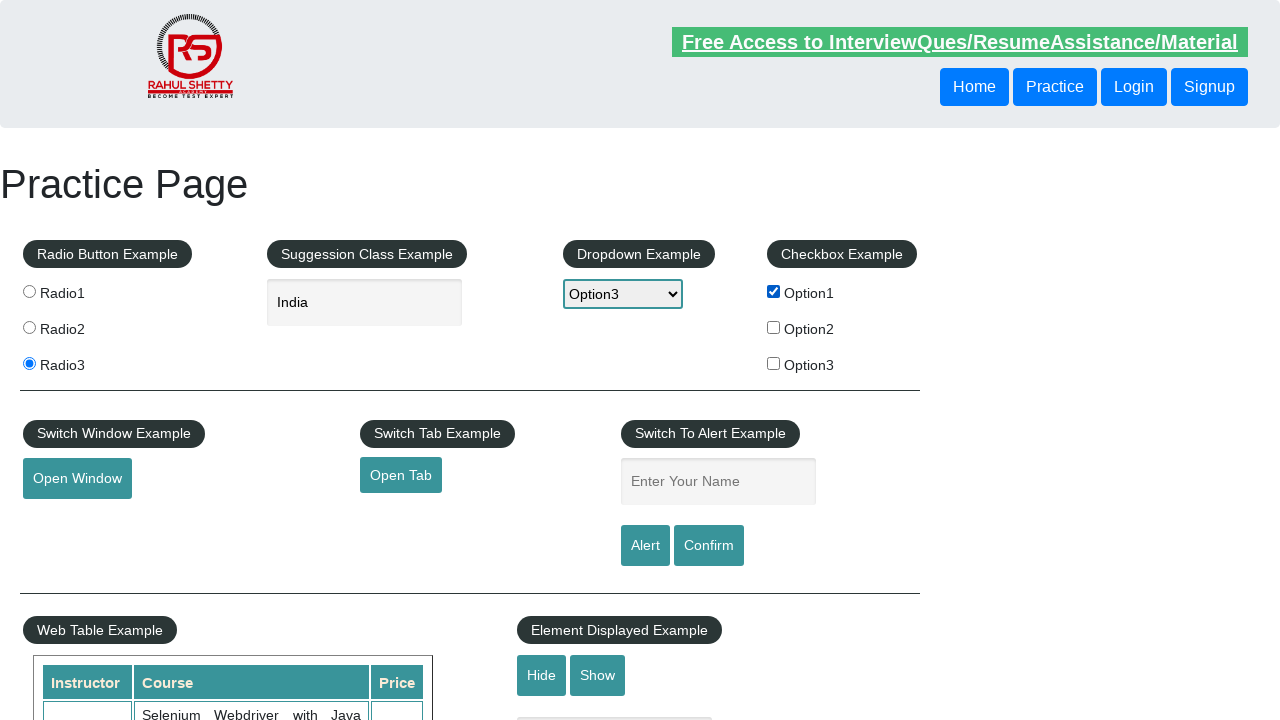

Clicked second checkbox option at (774, 327) on #checkBoxOption2
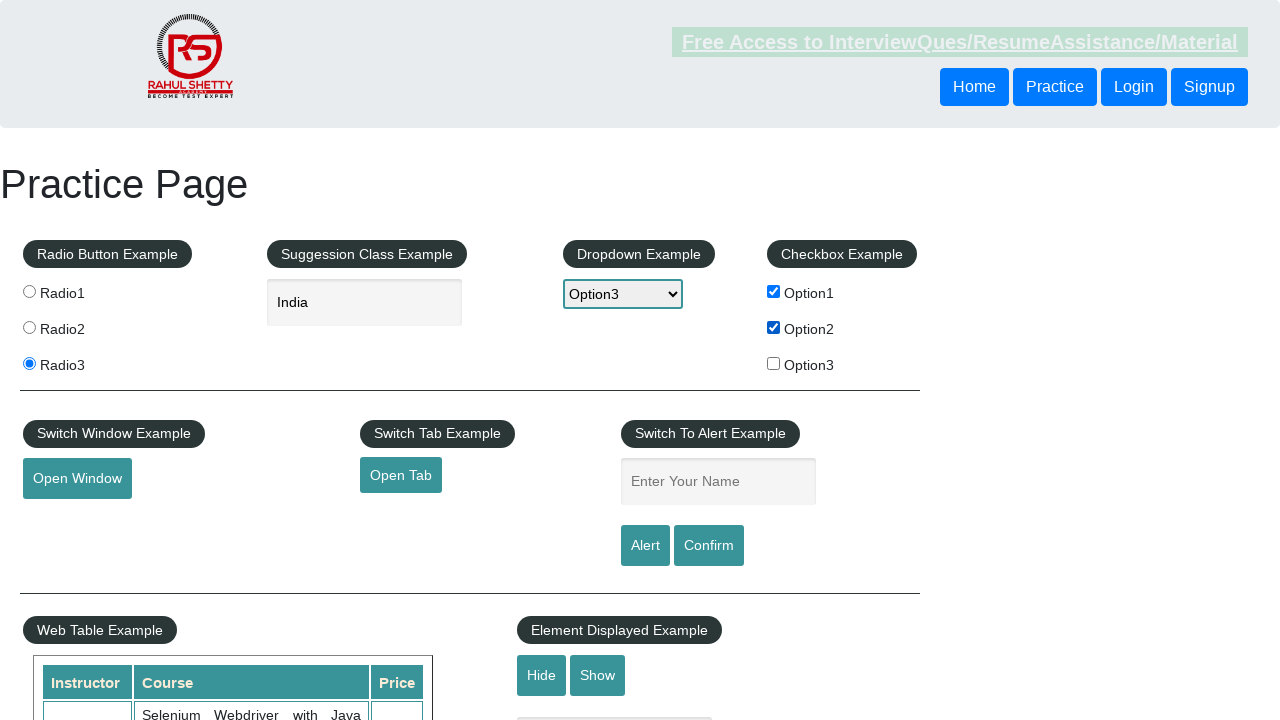

Unchecked first checkbox option at (774, 291) on #checkBoxOption1
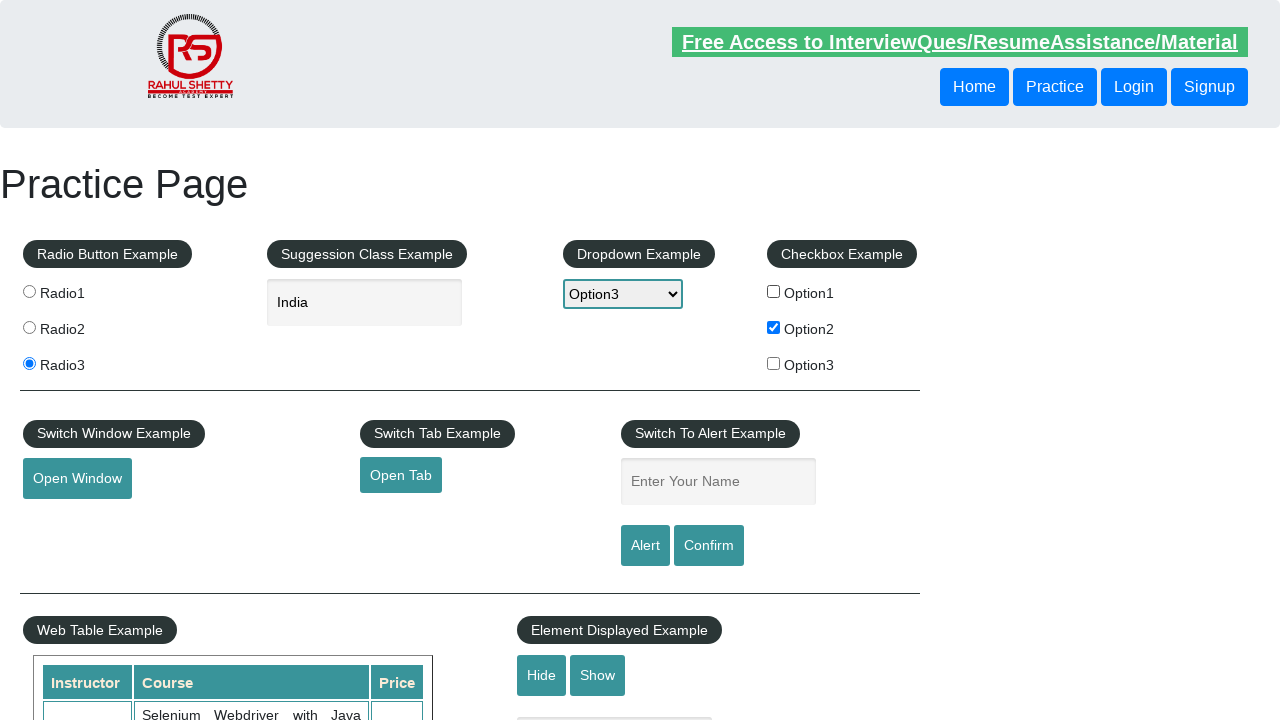

Clicked button to open new tab at (401, 475) on #opentab
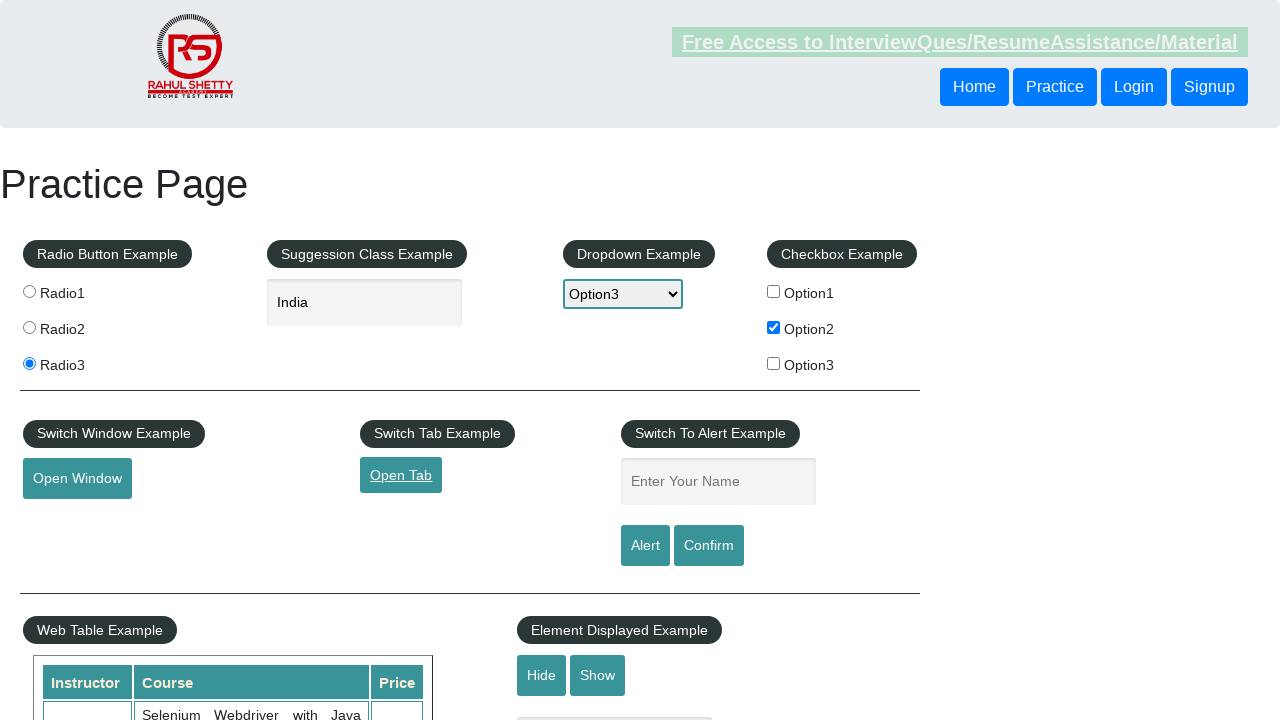

Clicked button to open new window at (77, 479) on #openwindow
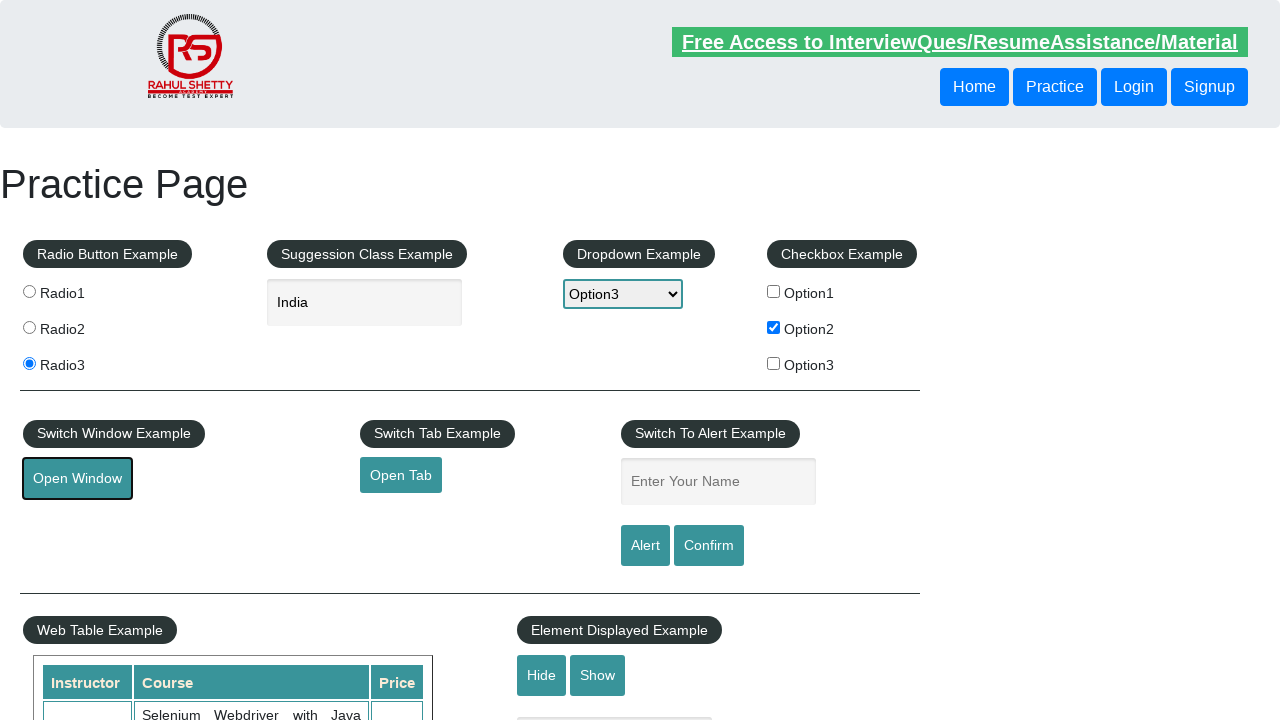

Filled name field with 'RAM' on //*[@id="name"]
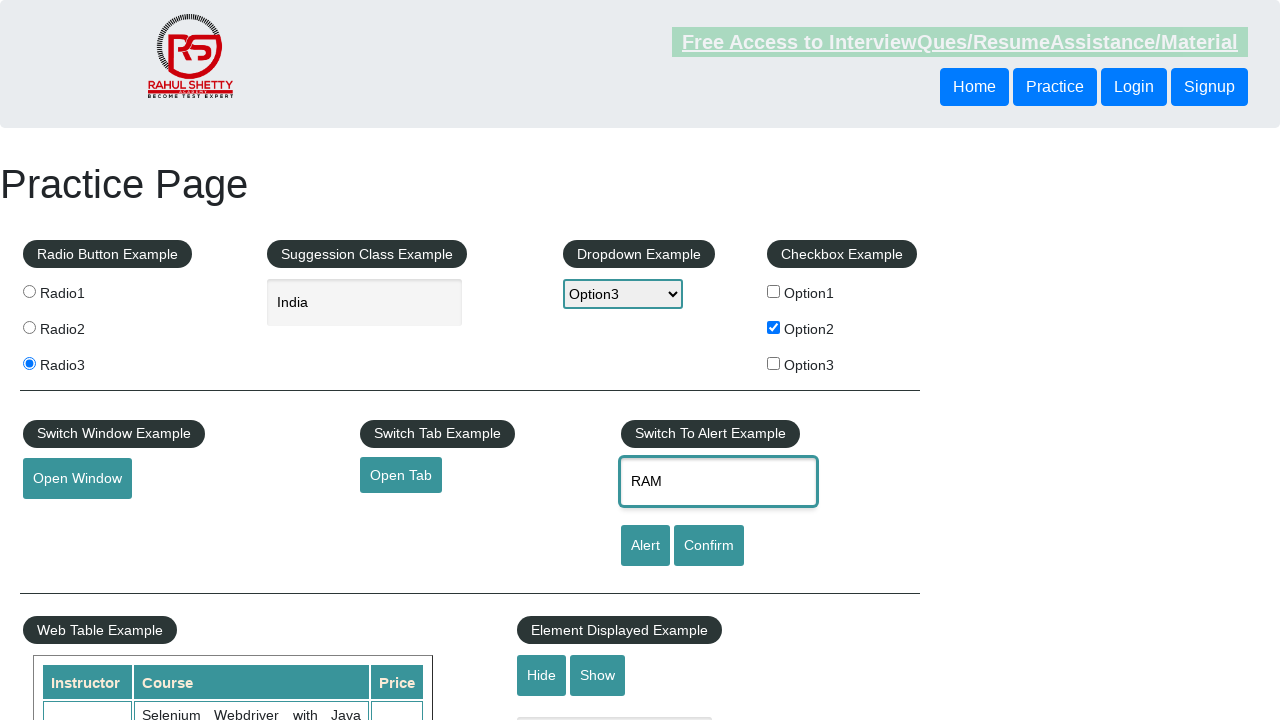

Clicked alert button to trigger alert at (645, 546) on //*[@id="alertbtn"]
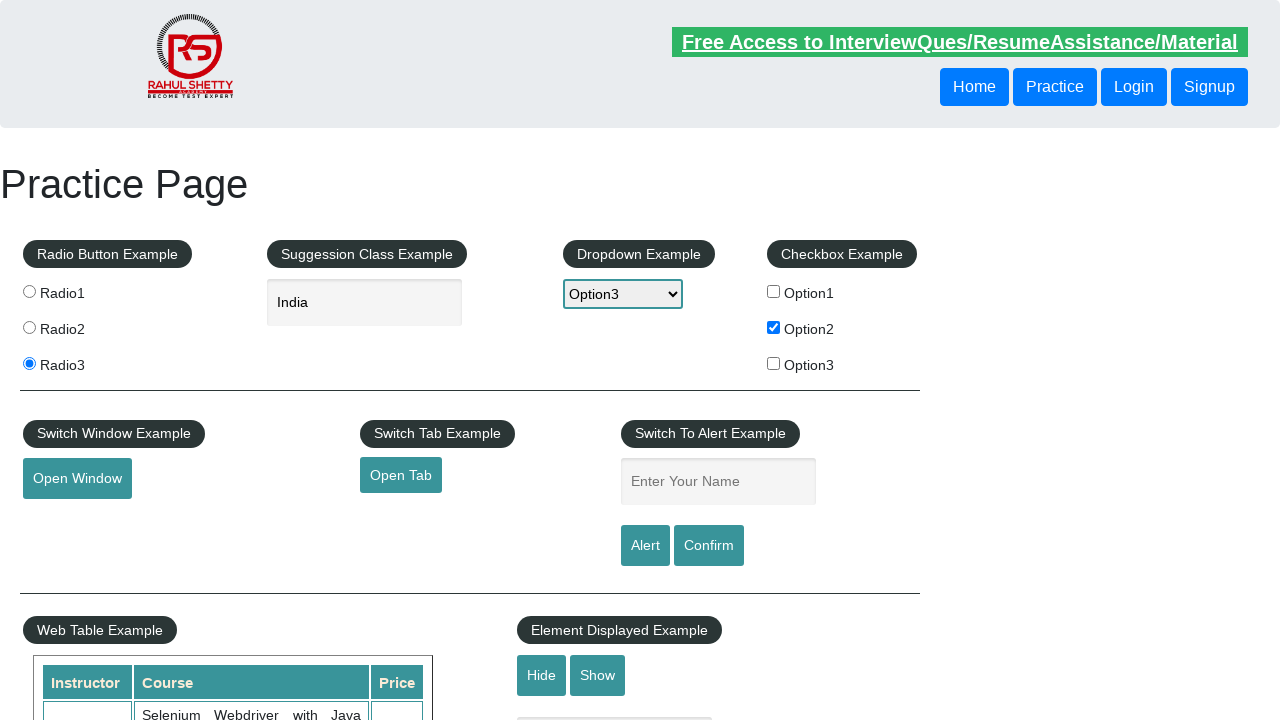

Accepted alert dialog
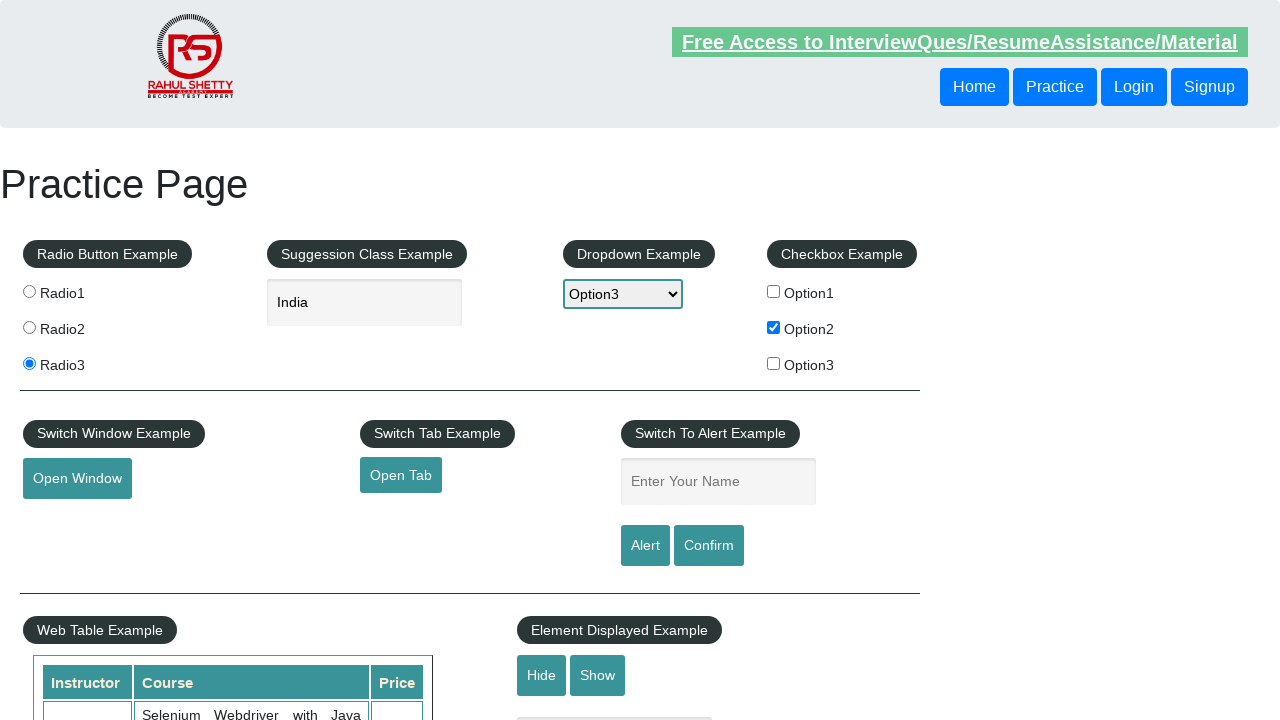

Filled name field with 'TEJA' on //*[@id="name"]
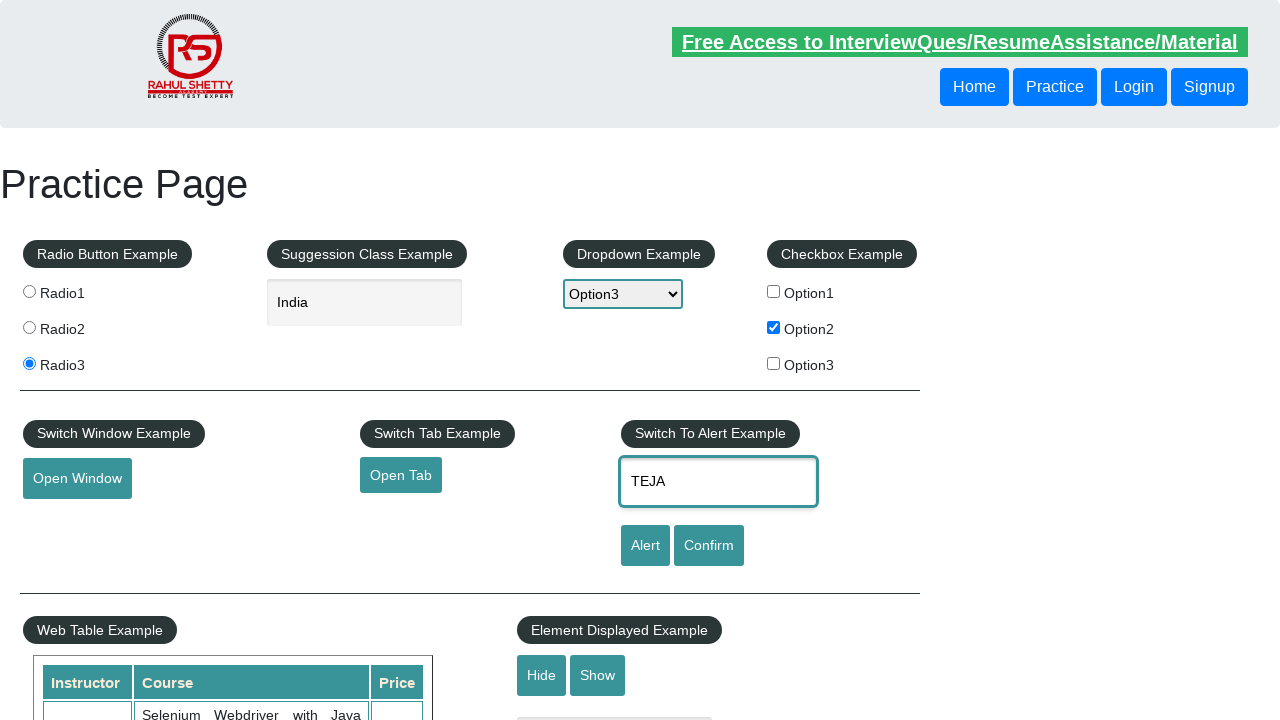

Clicked alert button again to trigger second alert at (645, 546) on //*[@id="alertbtn"]
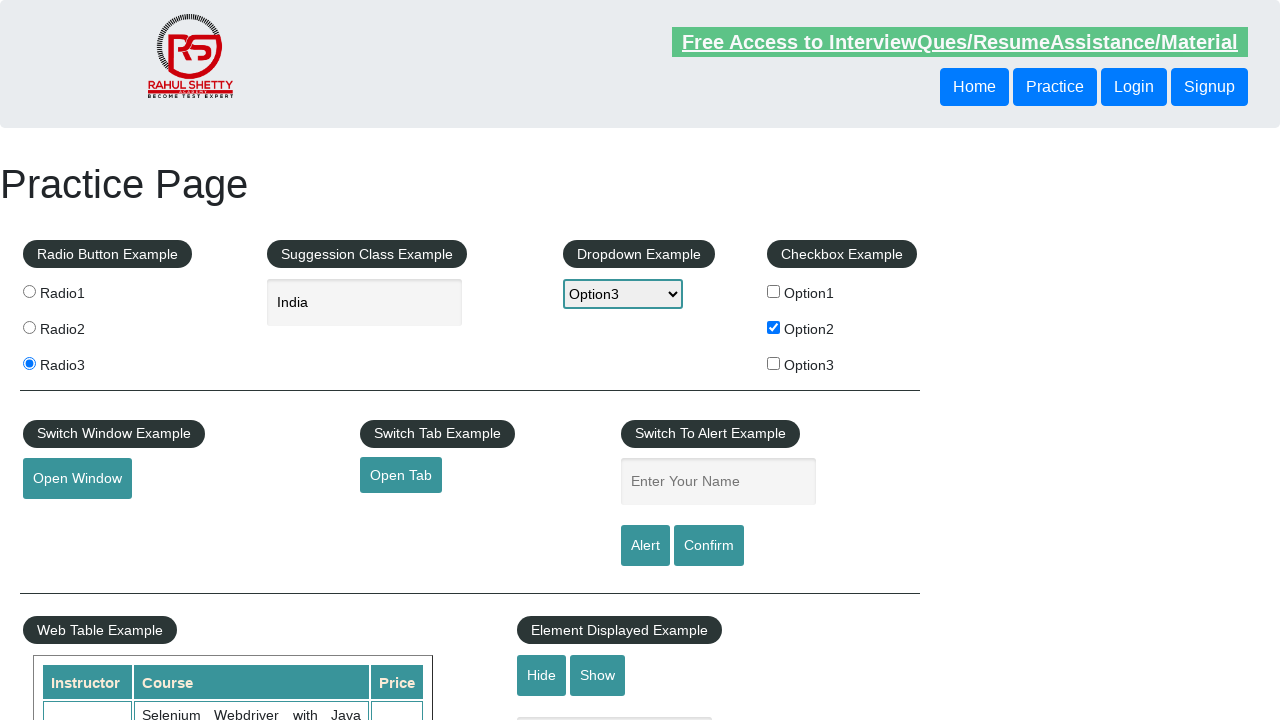

Clicked hide textbox button at (542, 675) on #hide-textbox
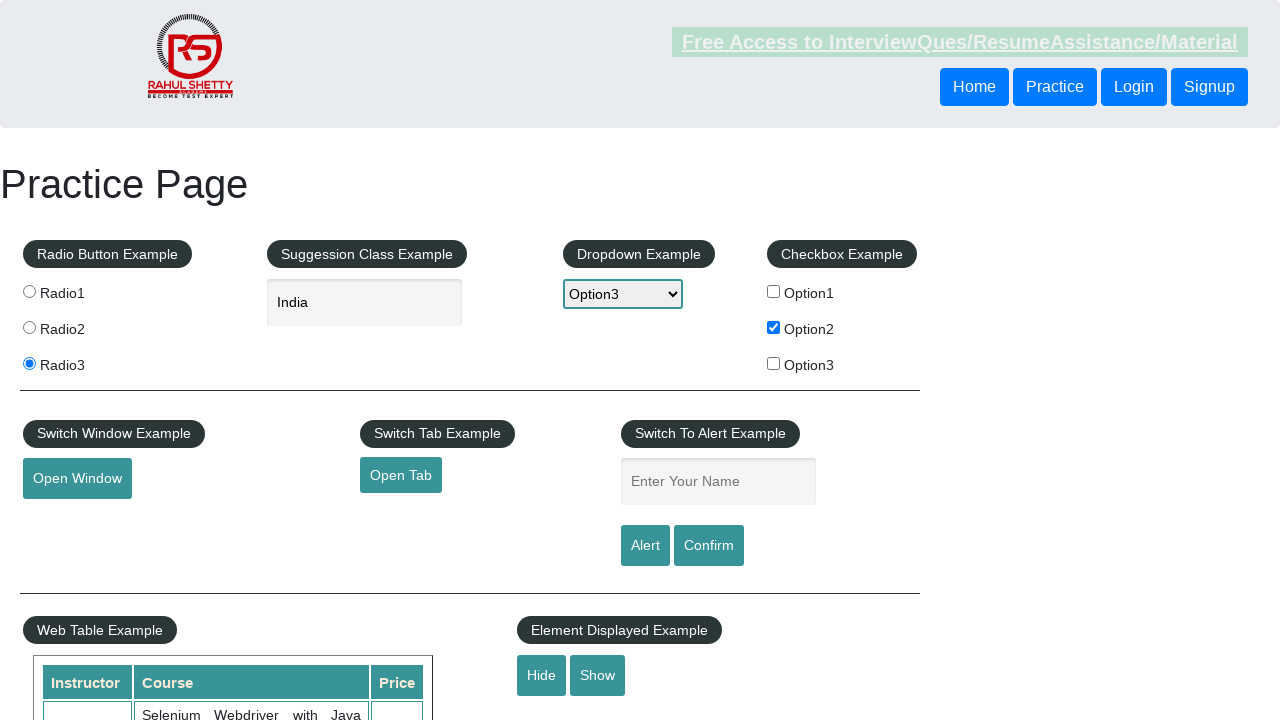

Clicked show textbox button at (598, 675) on #show-textbox
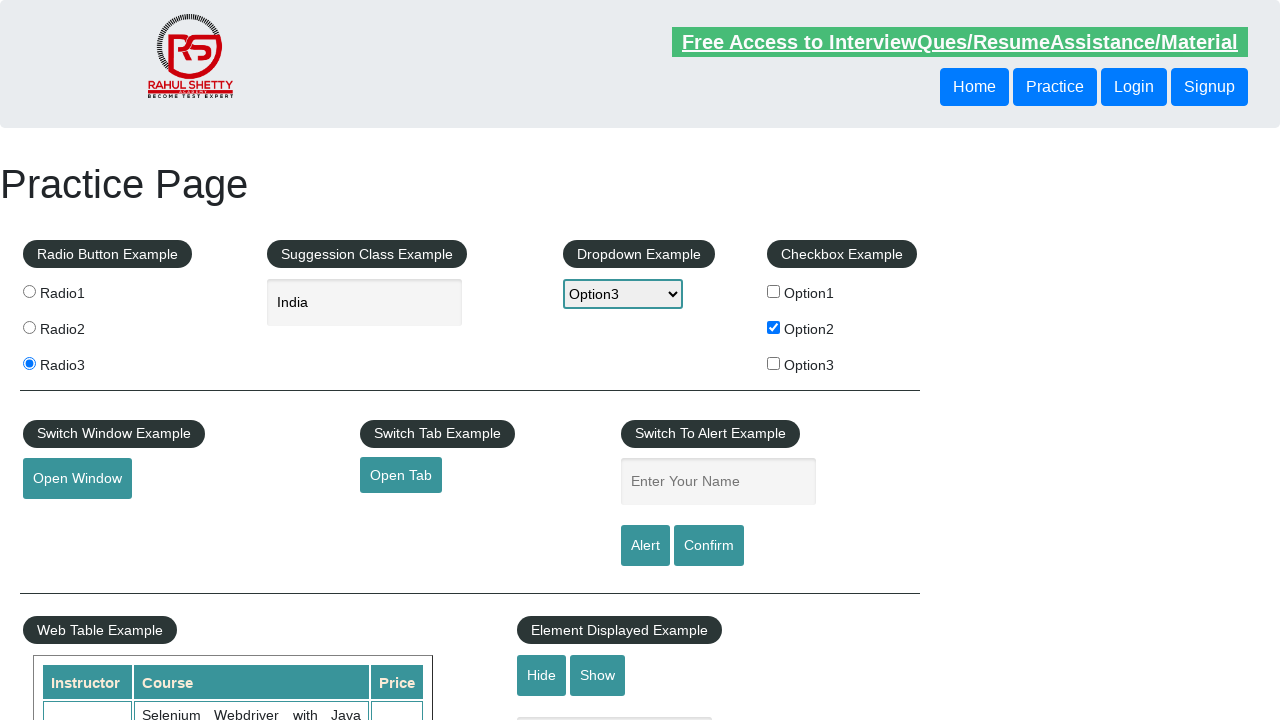

Scrolled page down to position 1200
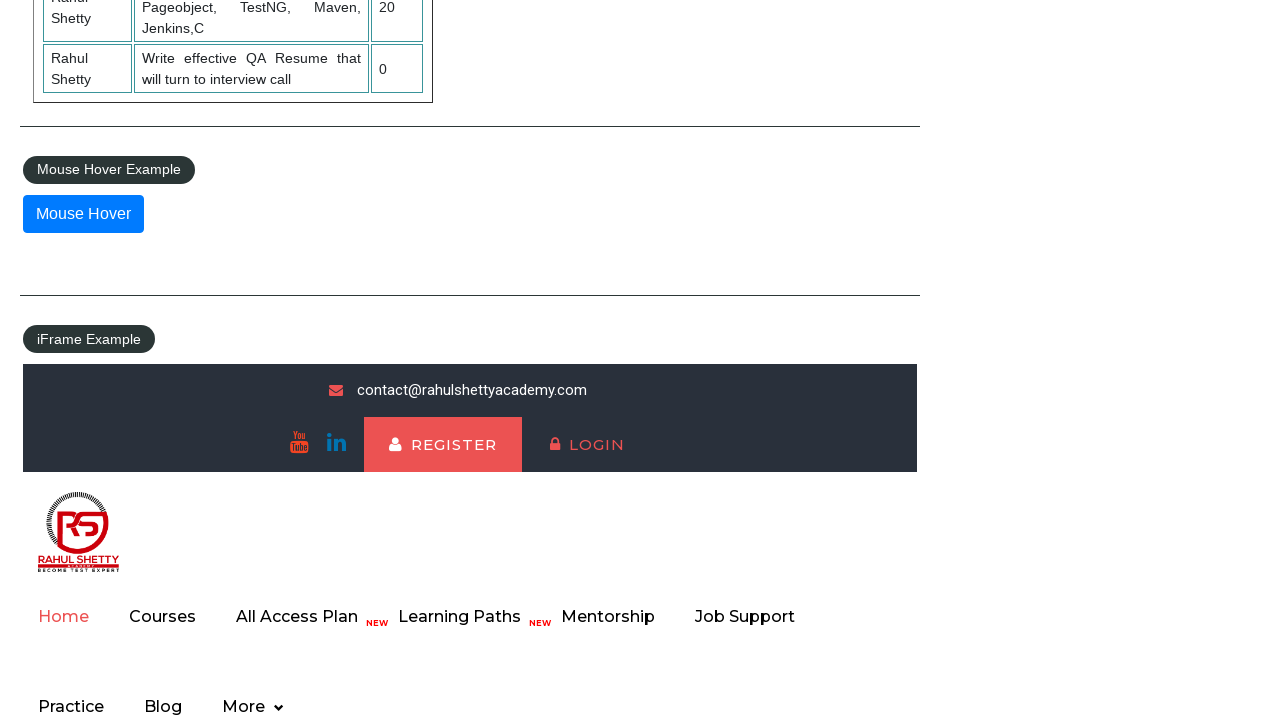

Located iframe element
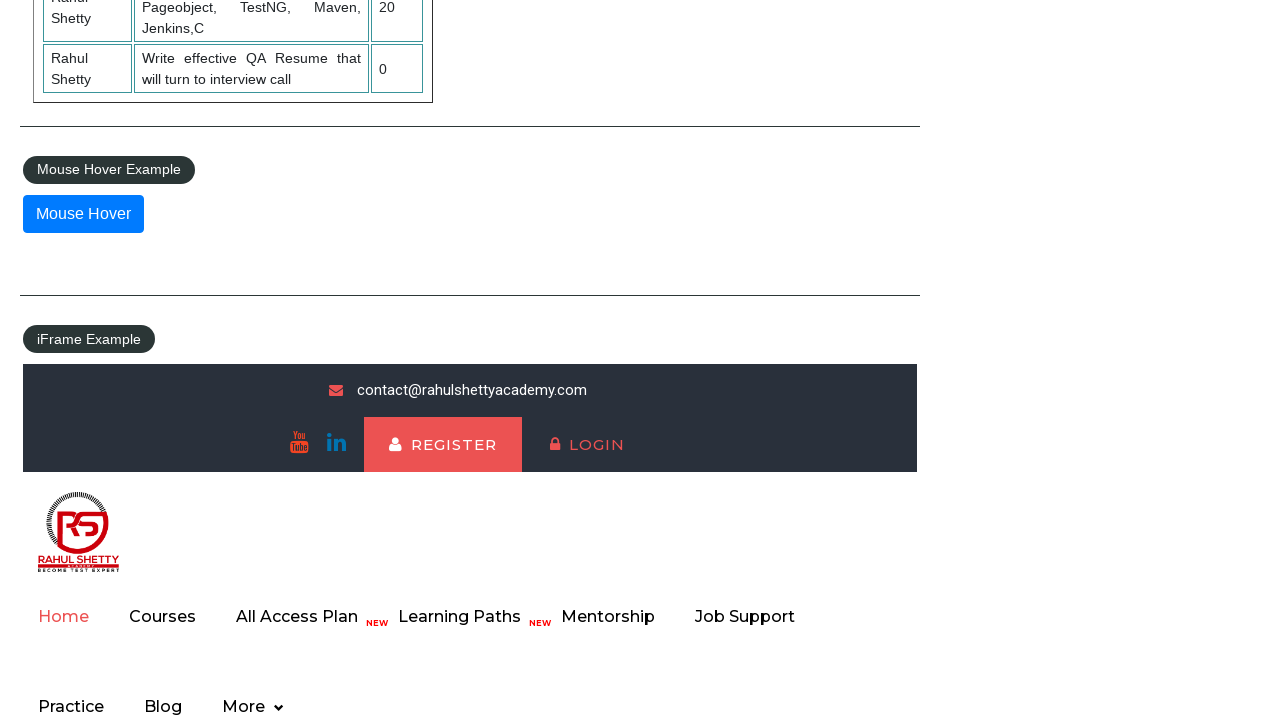

Scrolled inside iframe down by 800 pixels
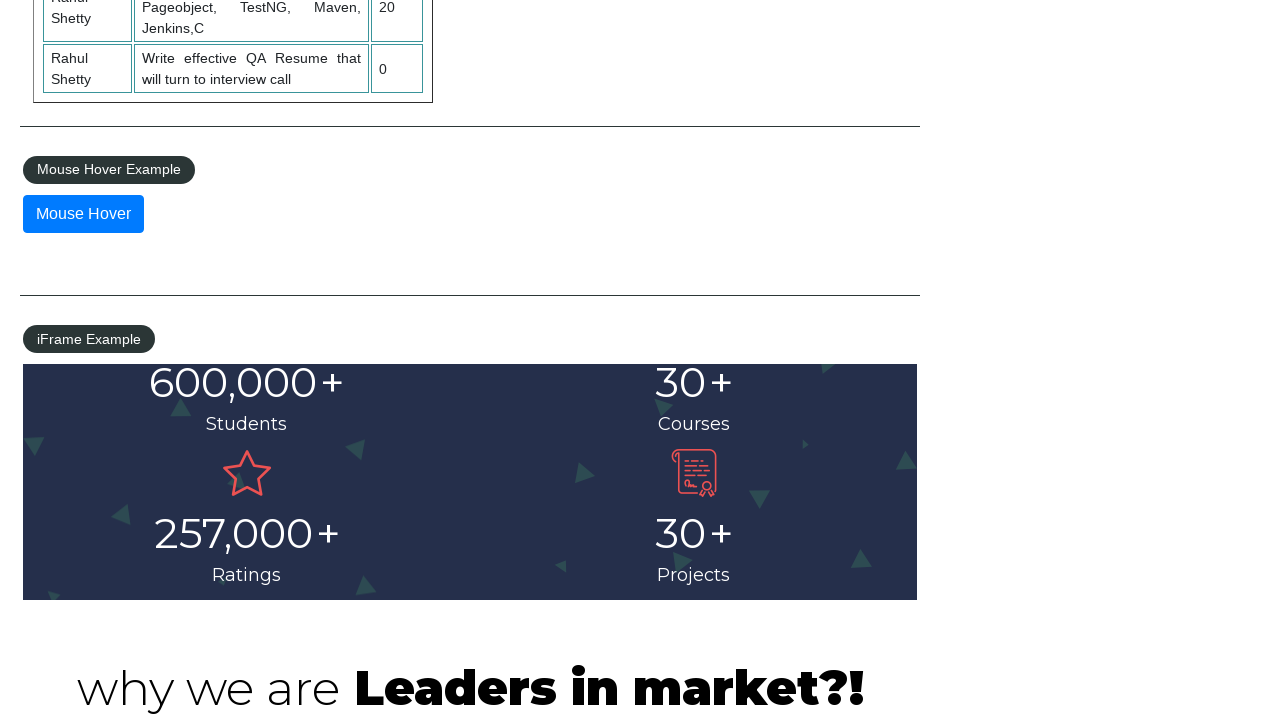

Scrolled inside iframe back up by 800 pixels
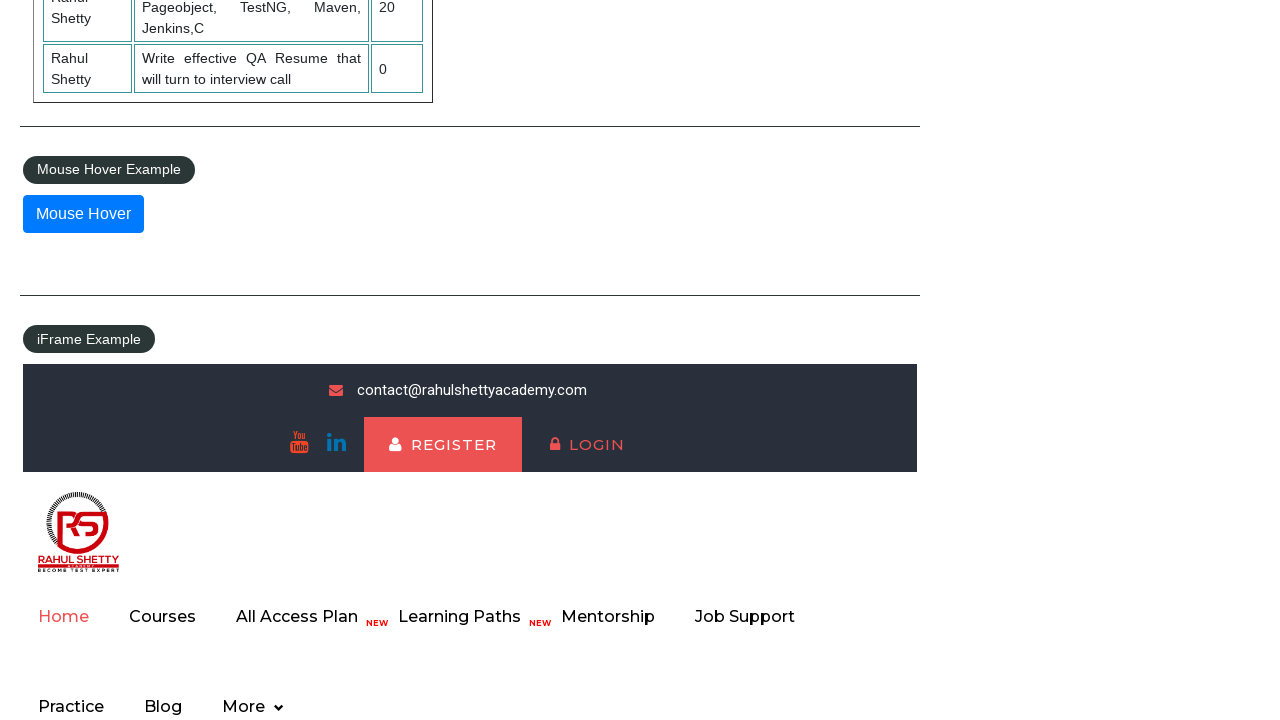

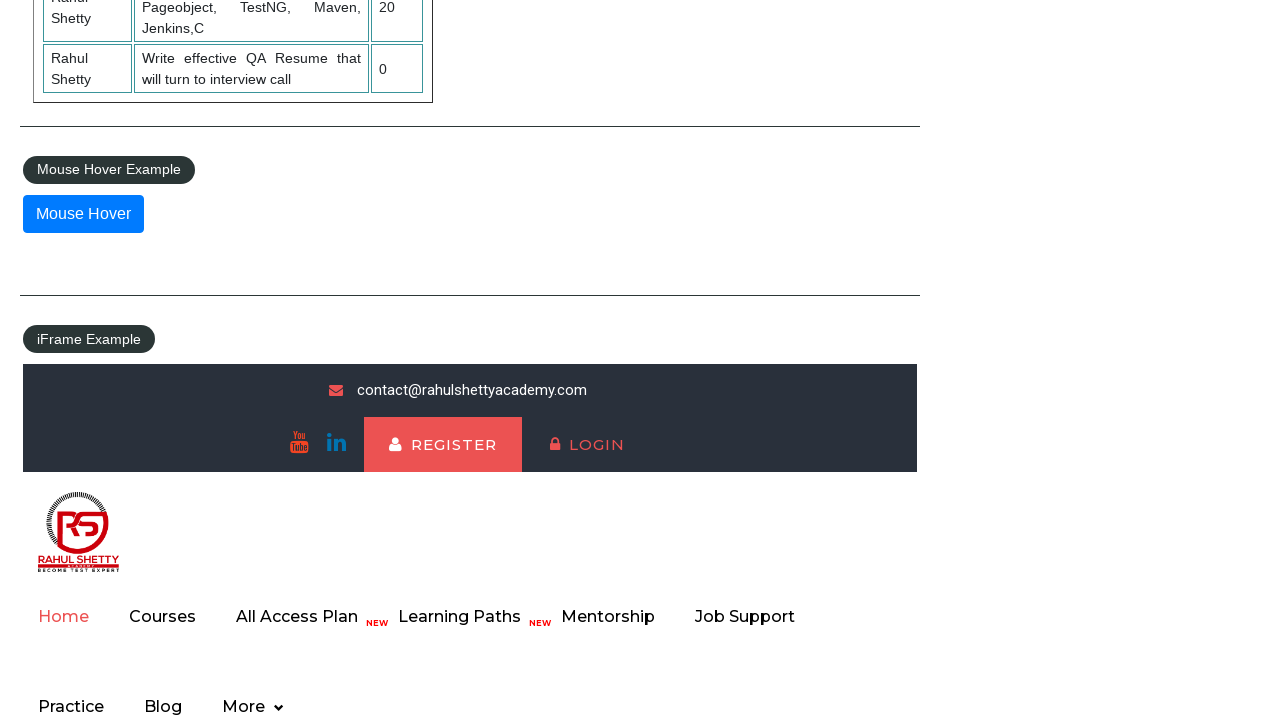